Tests marking individual items as complete by checking their toggle buttons

Starting URL: https://demo.playwright.dev/todomvc

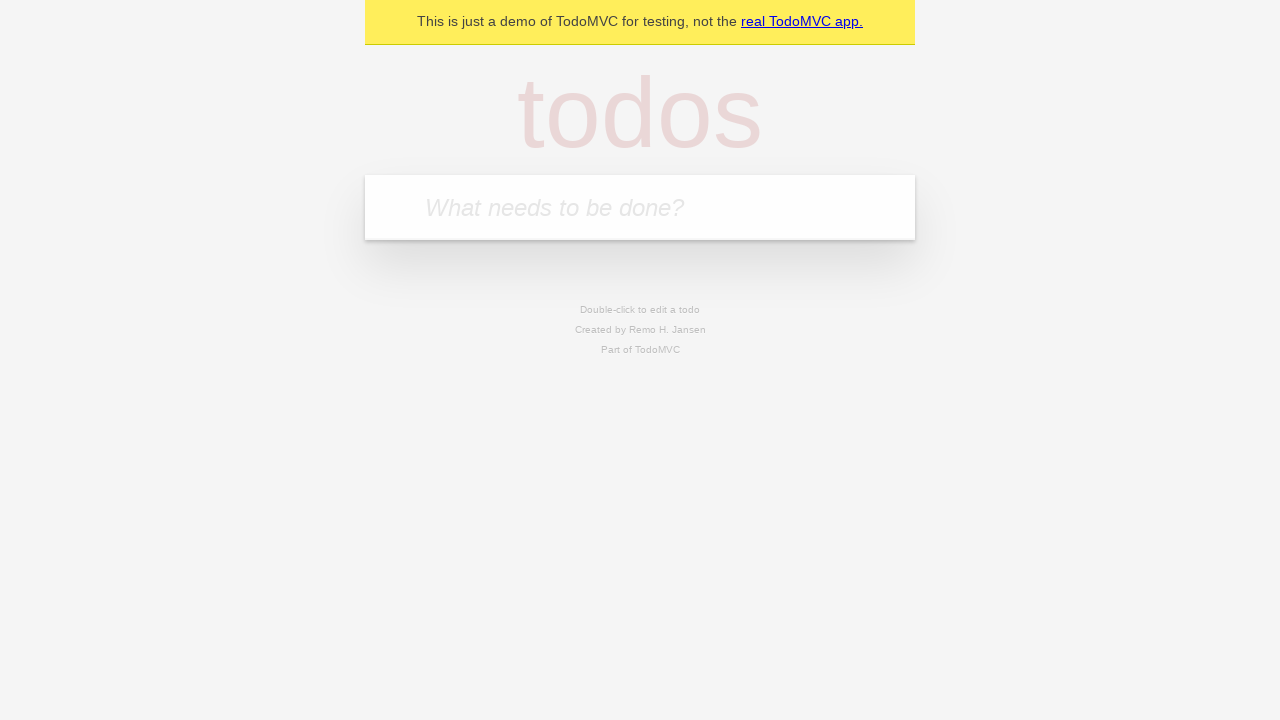

Navigated to TodoMVC demo application
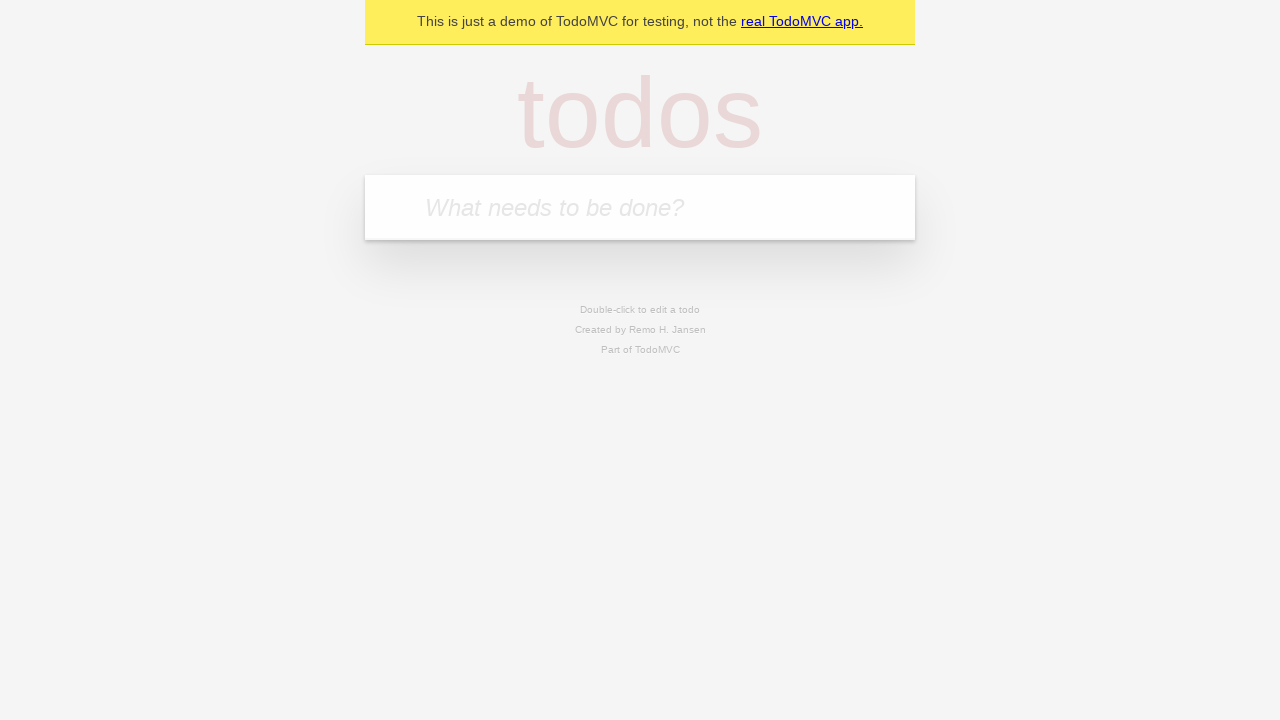

Filled new todo input with 'buy some cheese' on .new-todo
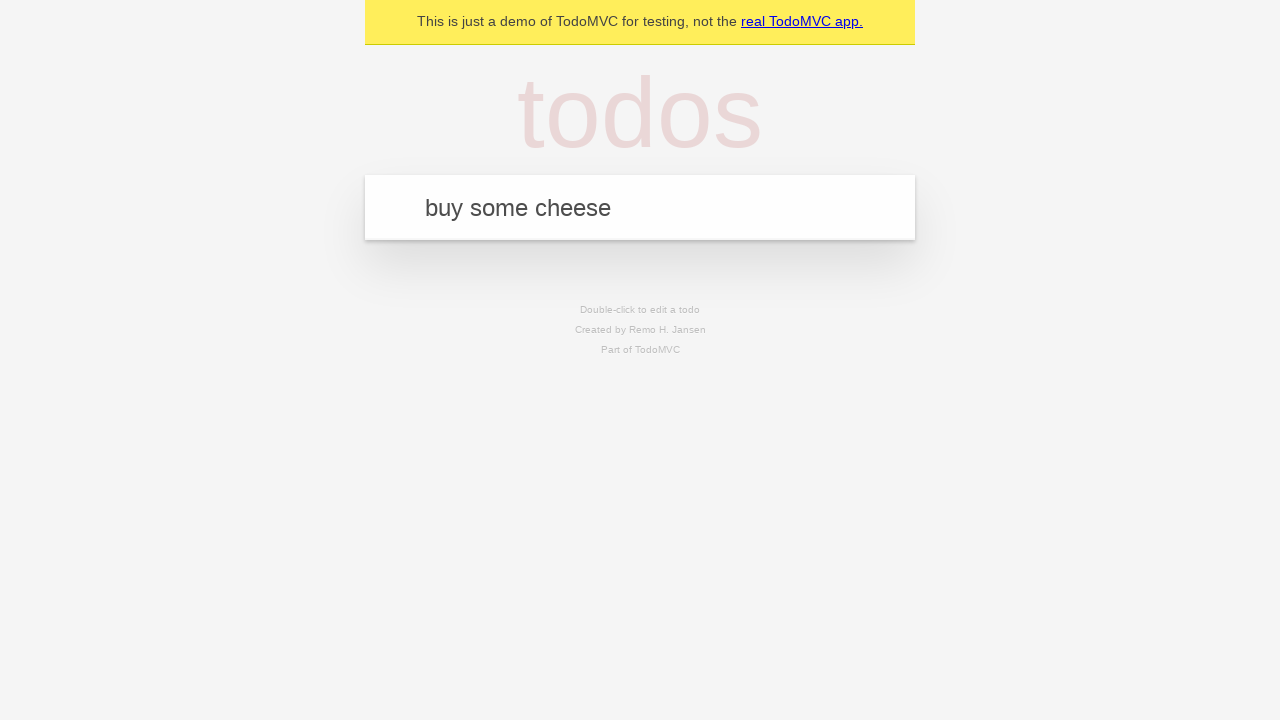

Pressed Enter to create first todo item on .new-todo
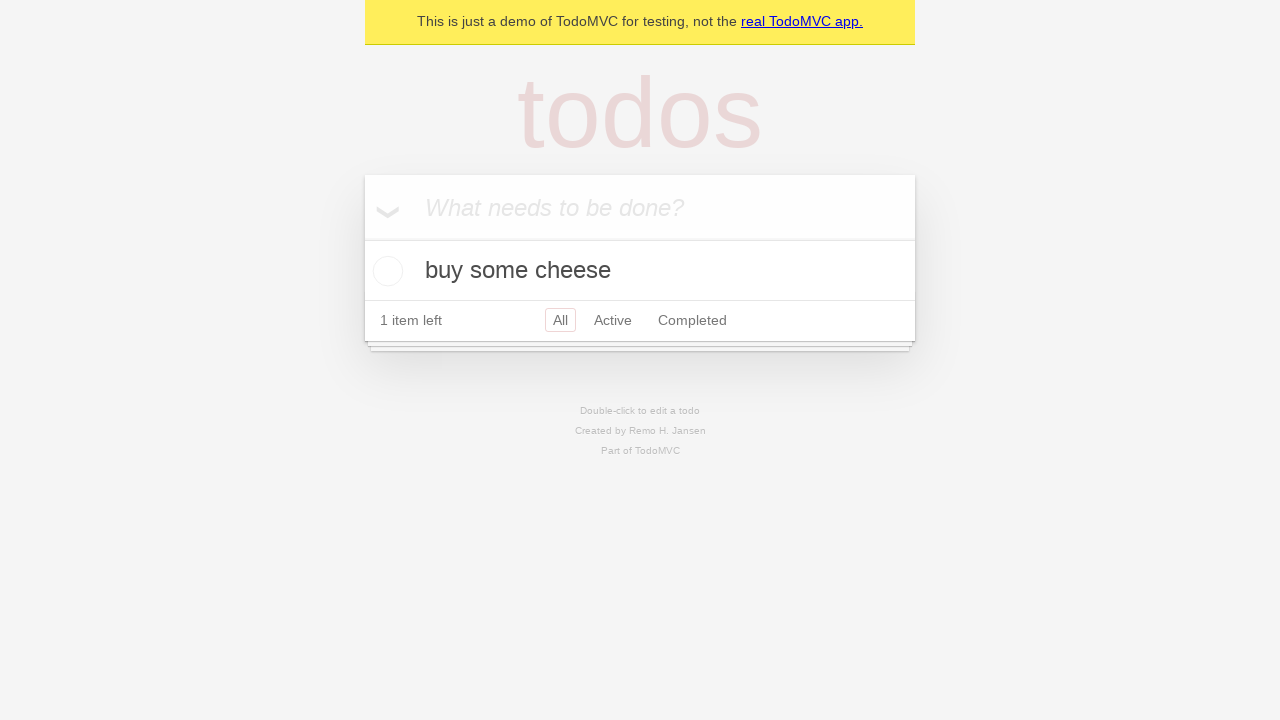

Filled new todo input with 'feed the cat' on .new-todo
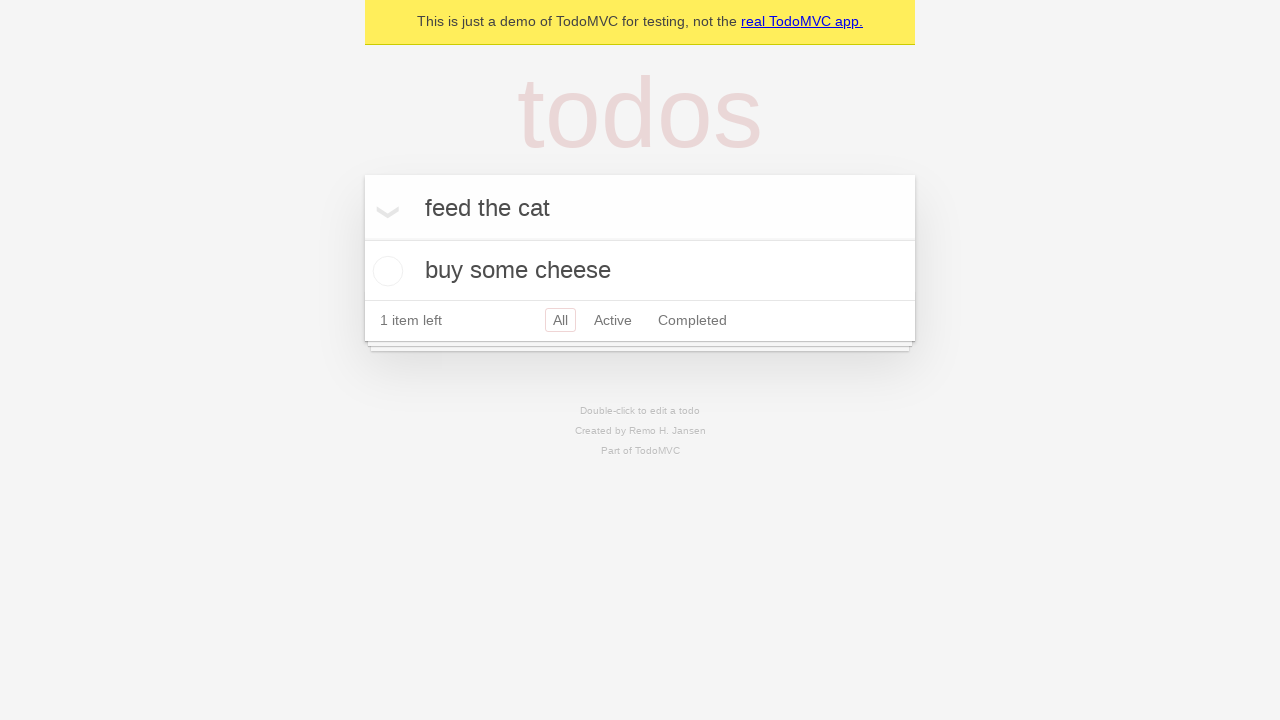

Pressed Enter to create second todo item on .new-todo
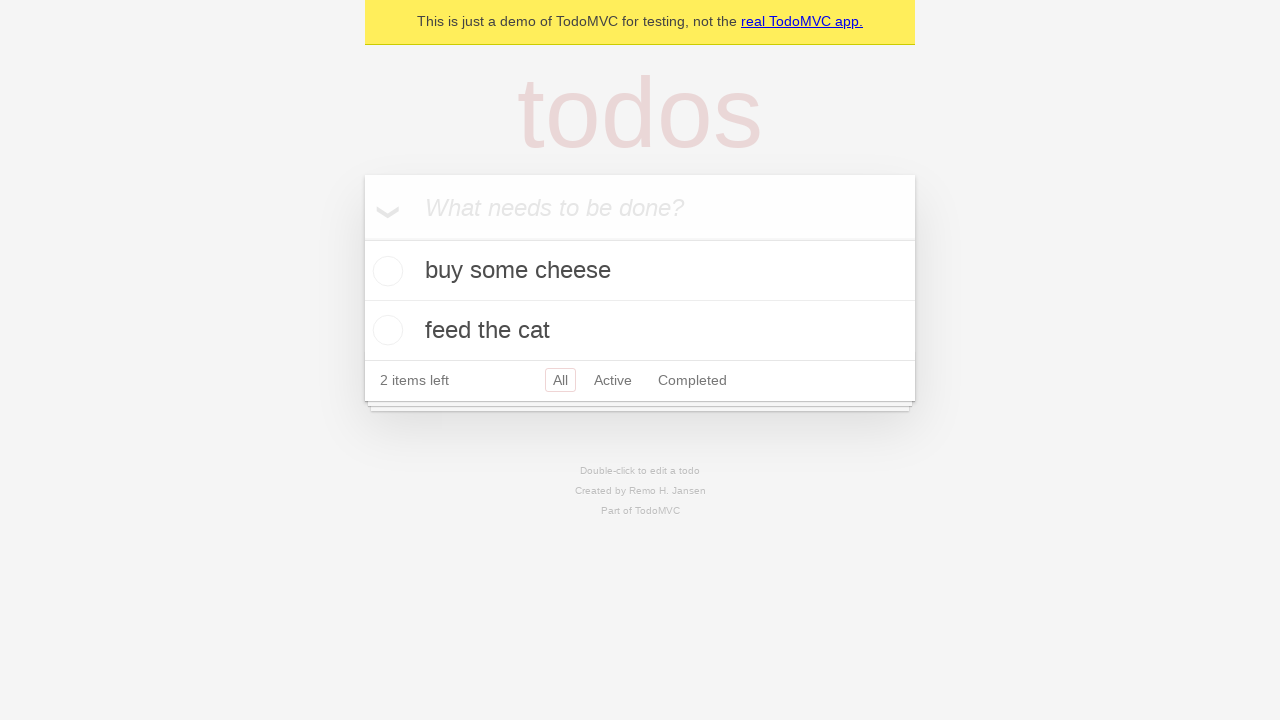

Marked first todo item 'buy some cheese' as complete at (385, 271) on .todo-list li >> nth=0 >> .toggle
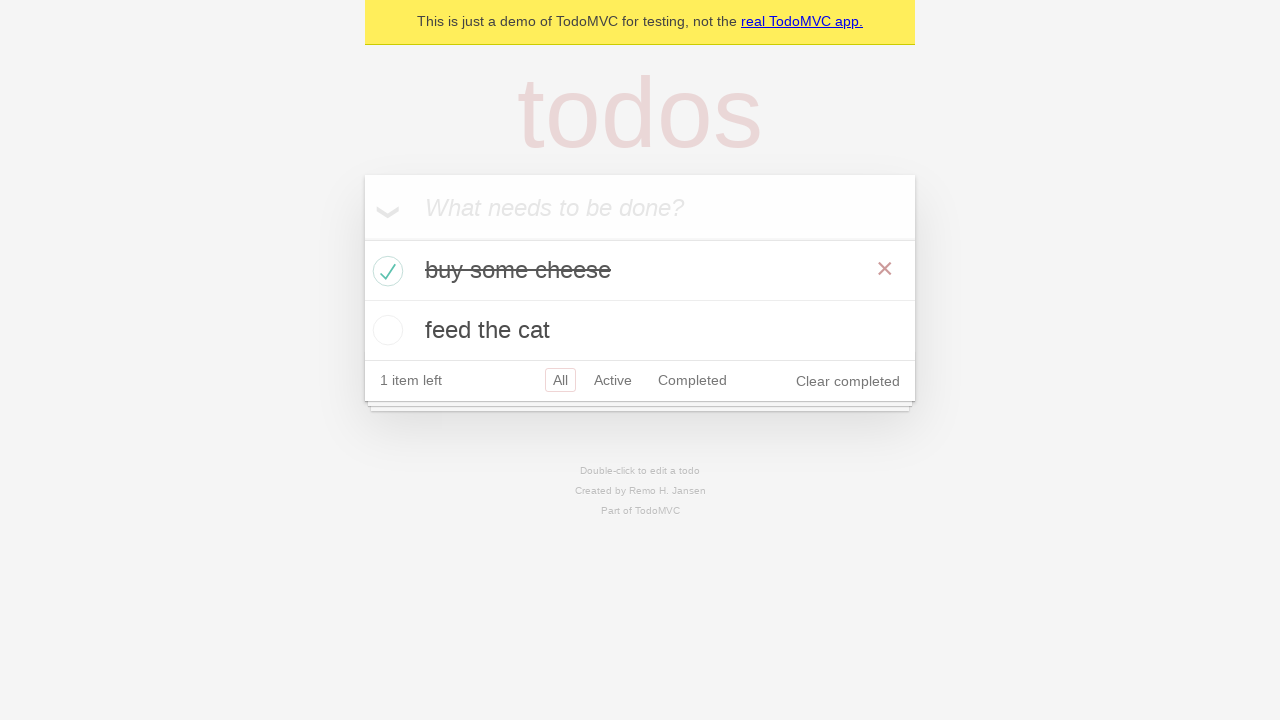

Marked second todo item 'feed the cat' as complete at (385, 330) on .todo-list li >> nth=1 >> .toggle
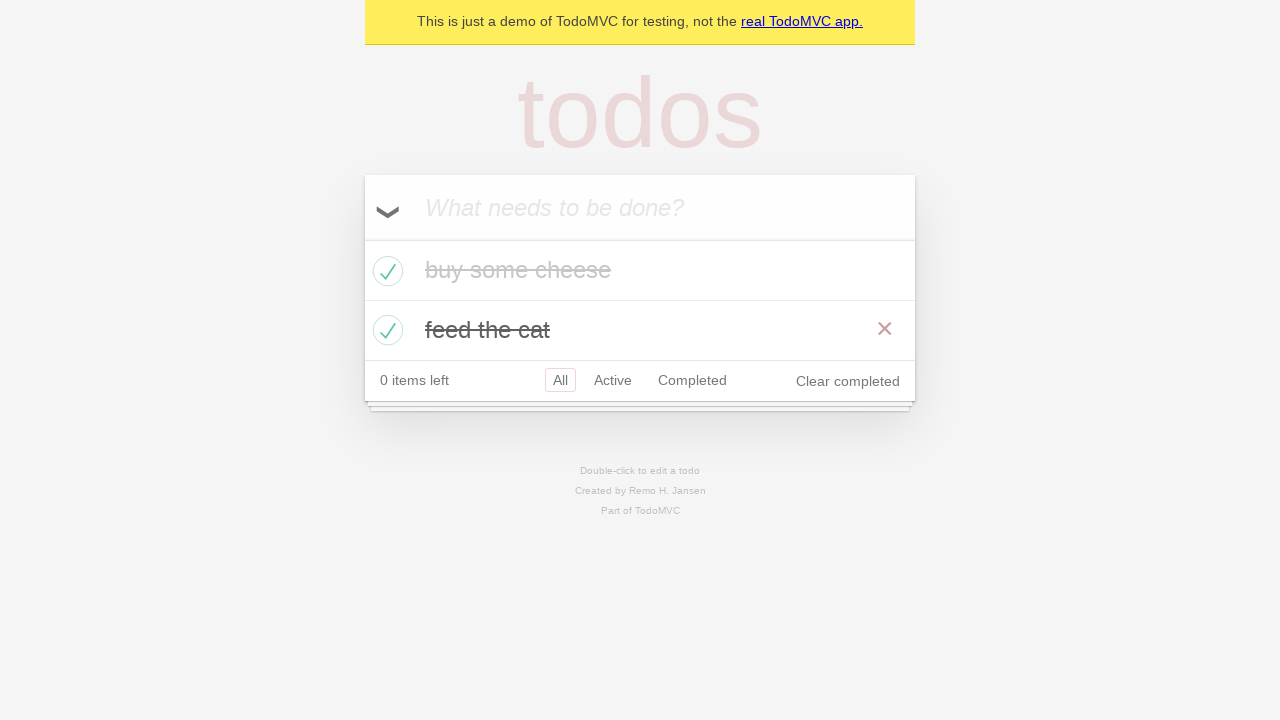

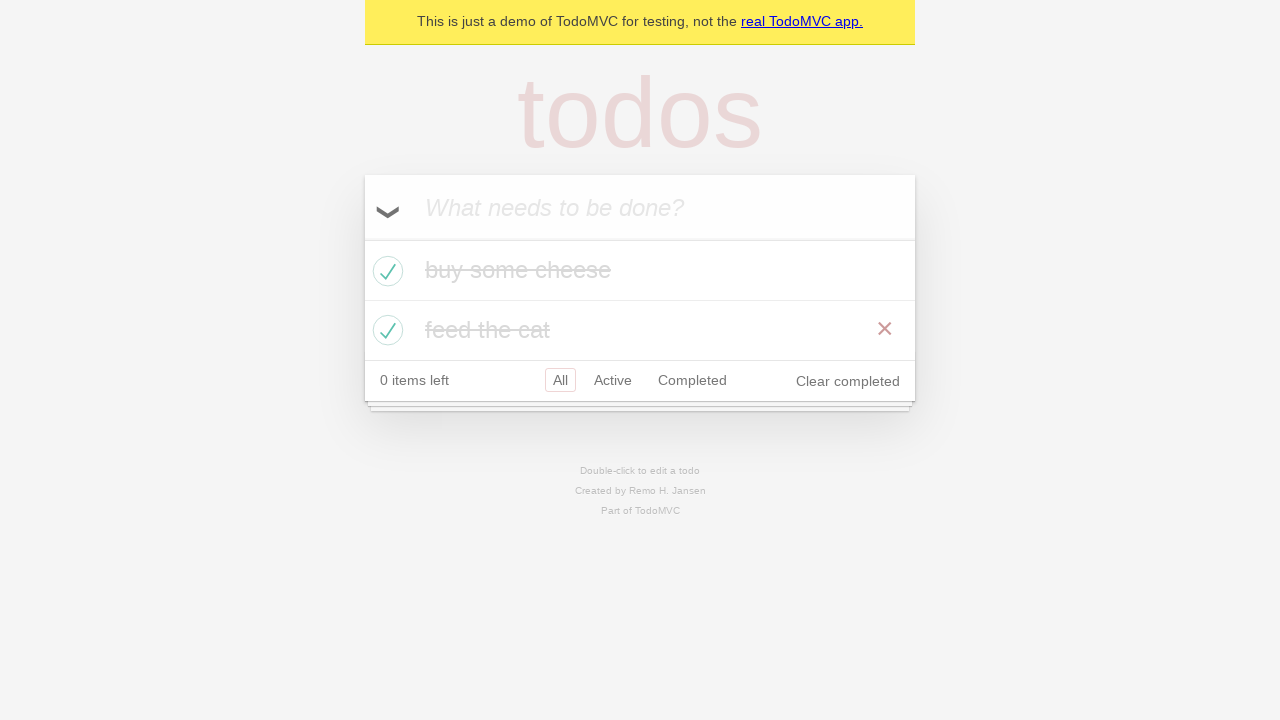